Navigates to the Time and Date world clock page and verifies that the world clock table is displayed with city time information.

Starting URL: http://www.timeanddate.com/worldclock/

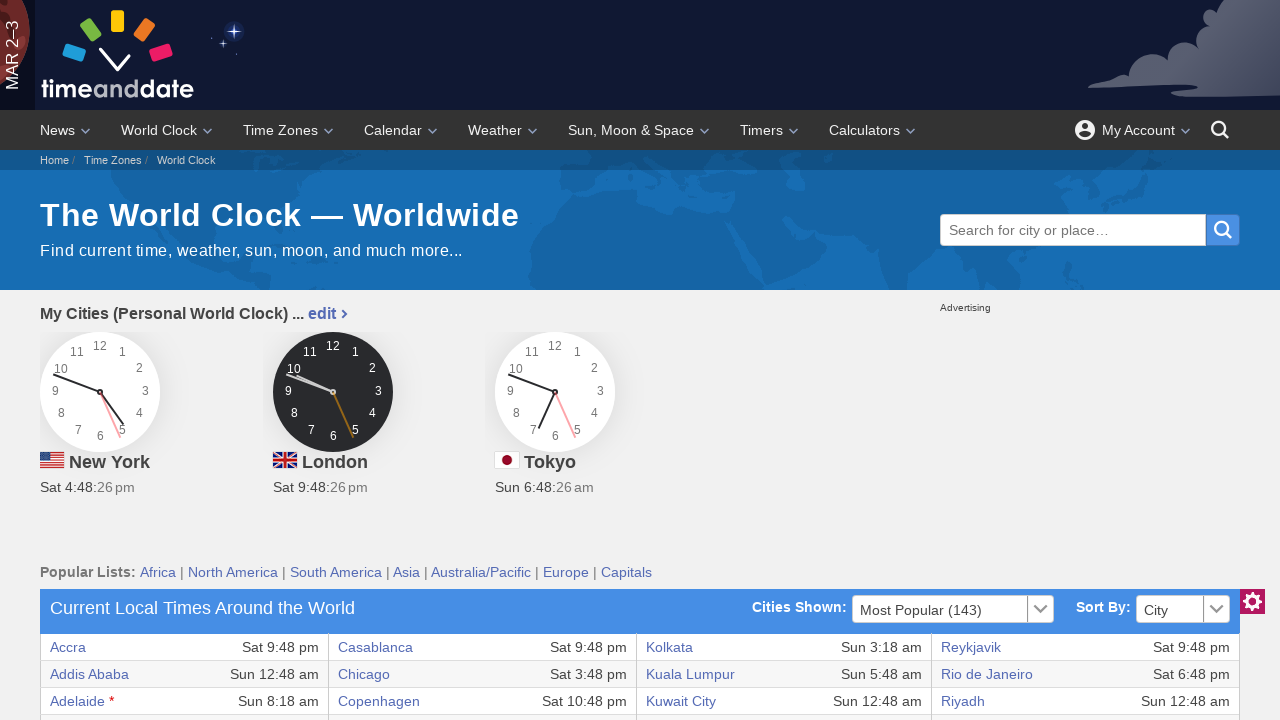

Navigated to Time and Date world clock page
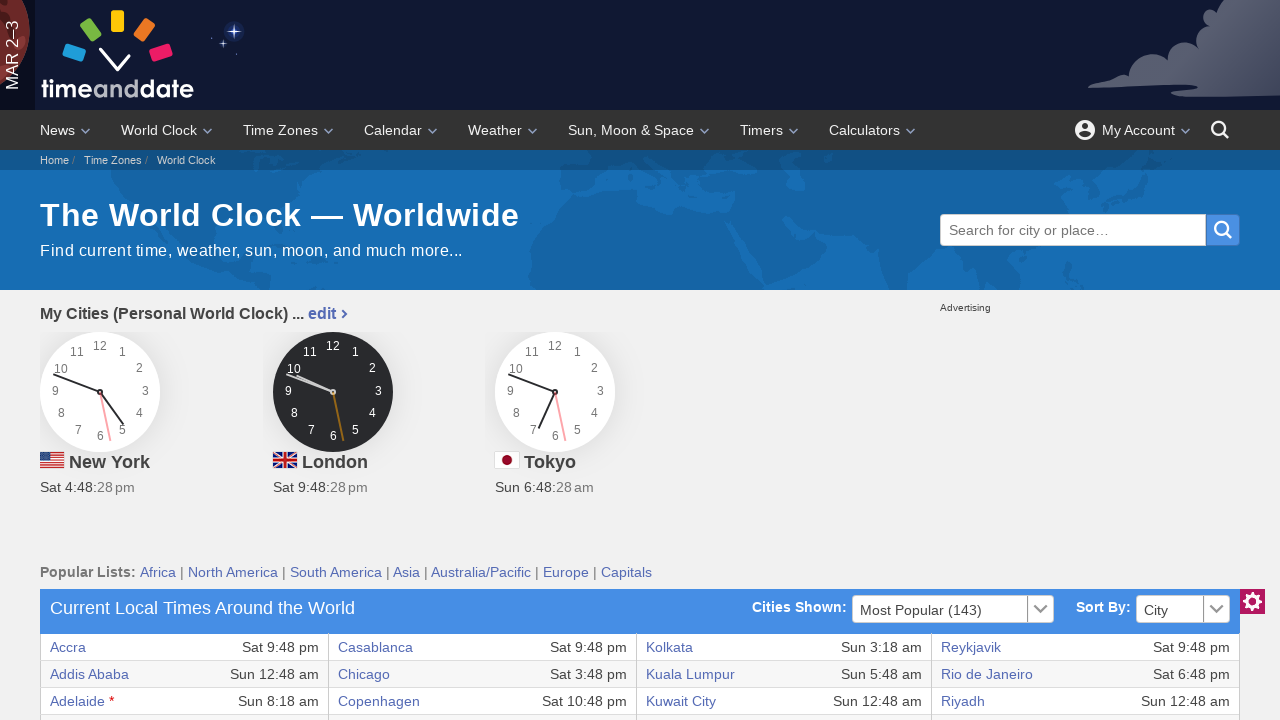

World clock table selector became visible
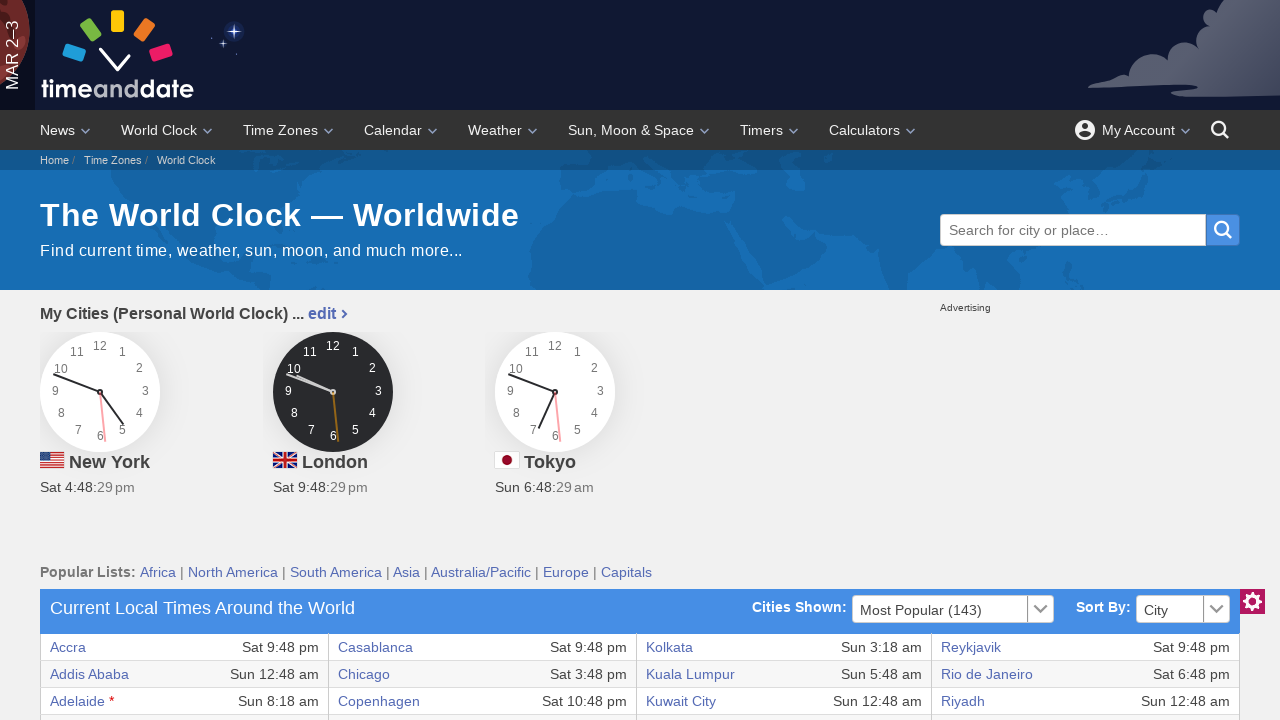

Located the world clock table element
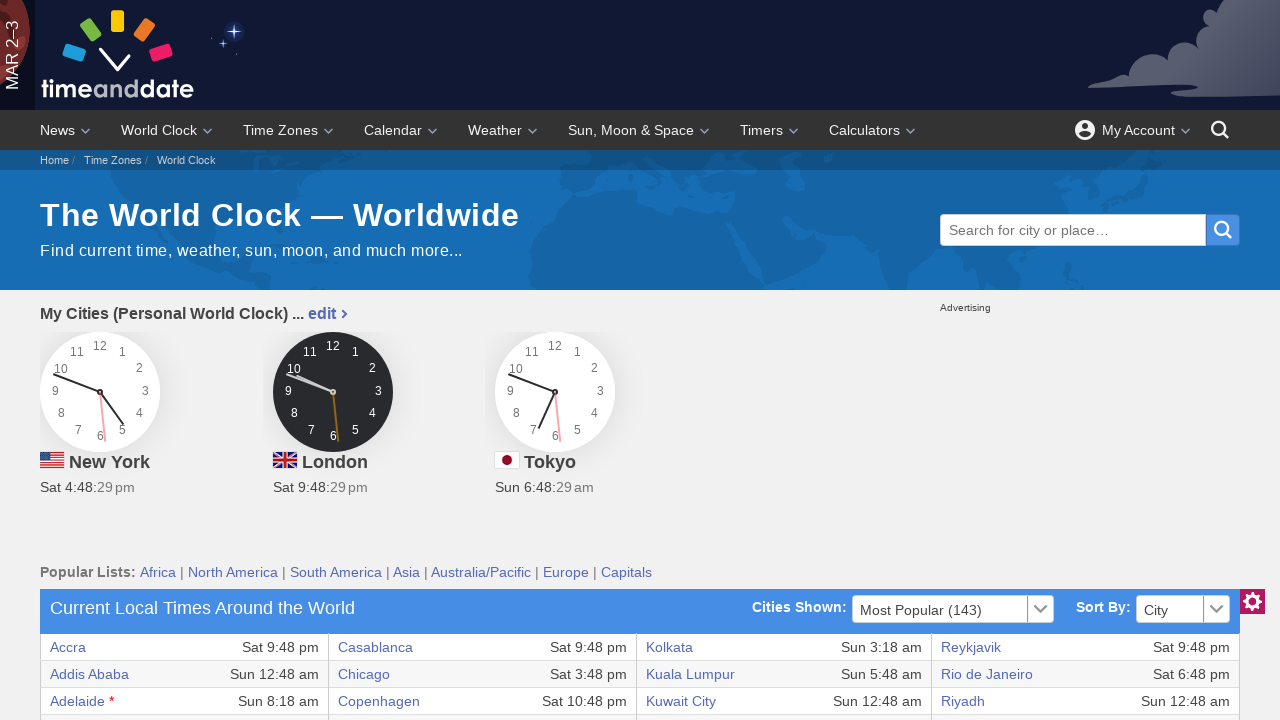

World clock table is now visible
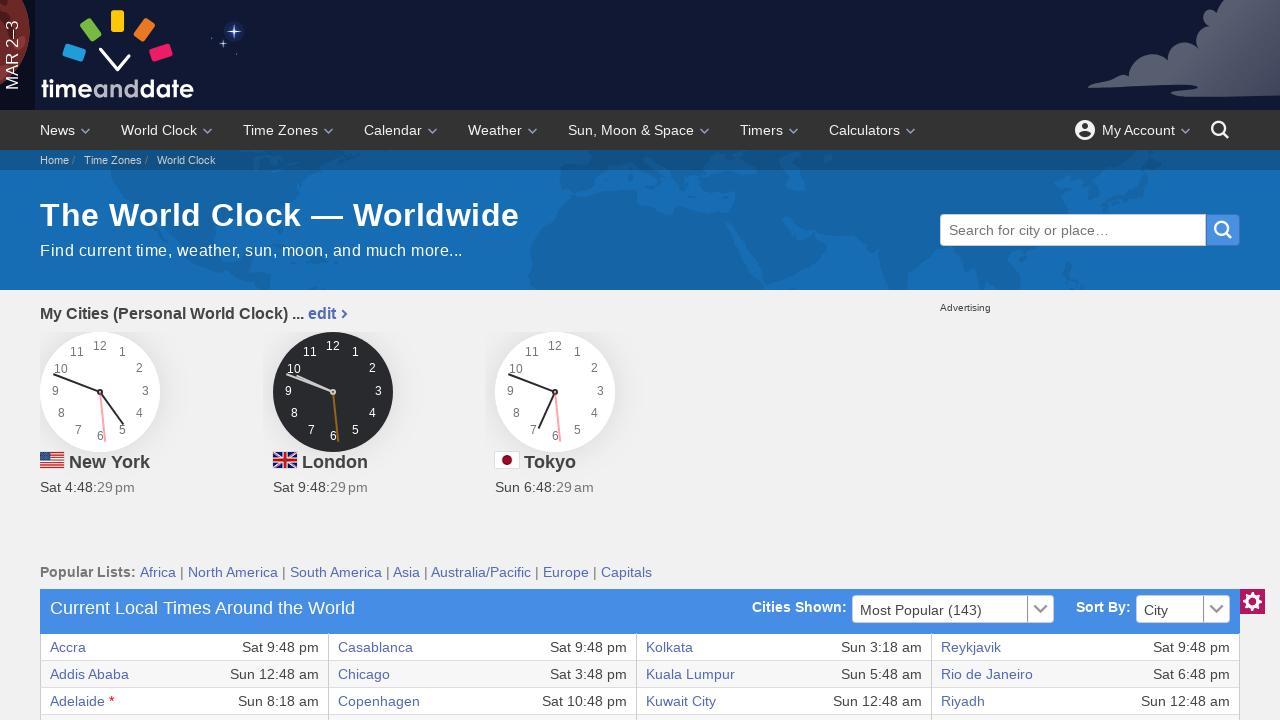

Located table rows within the world clock table
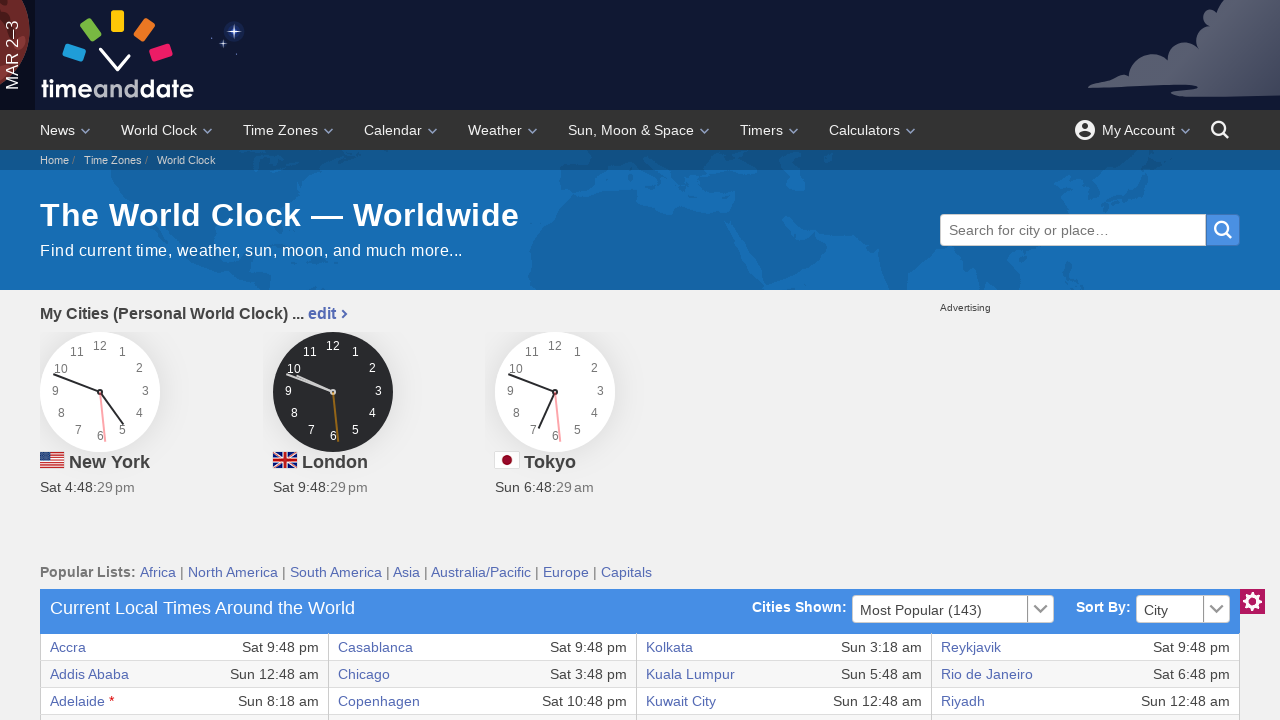

First table row is visible, confirming world clock table contains city time information
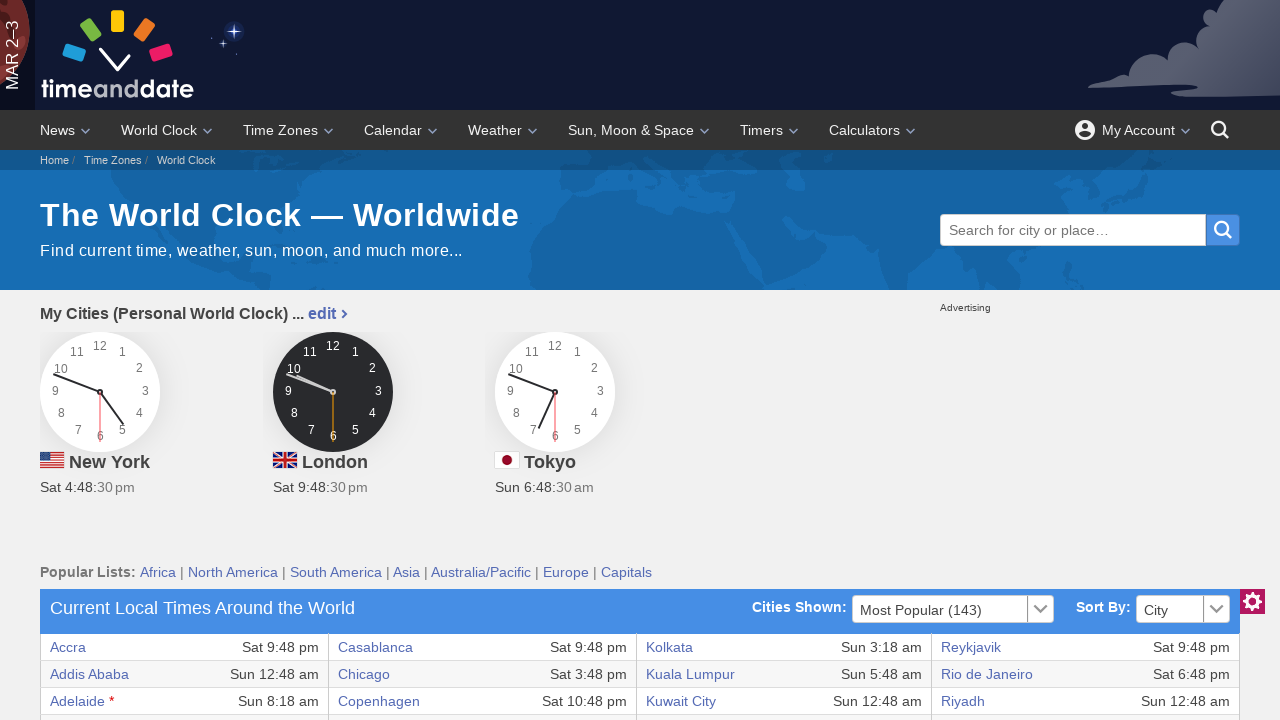

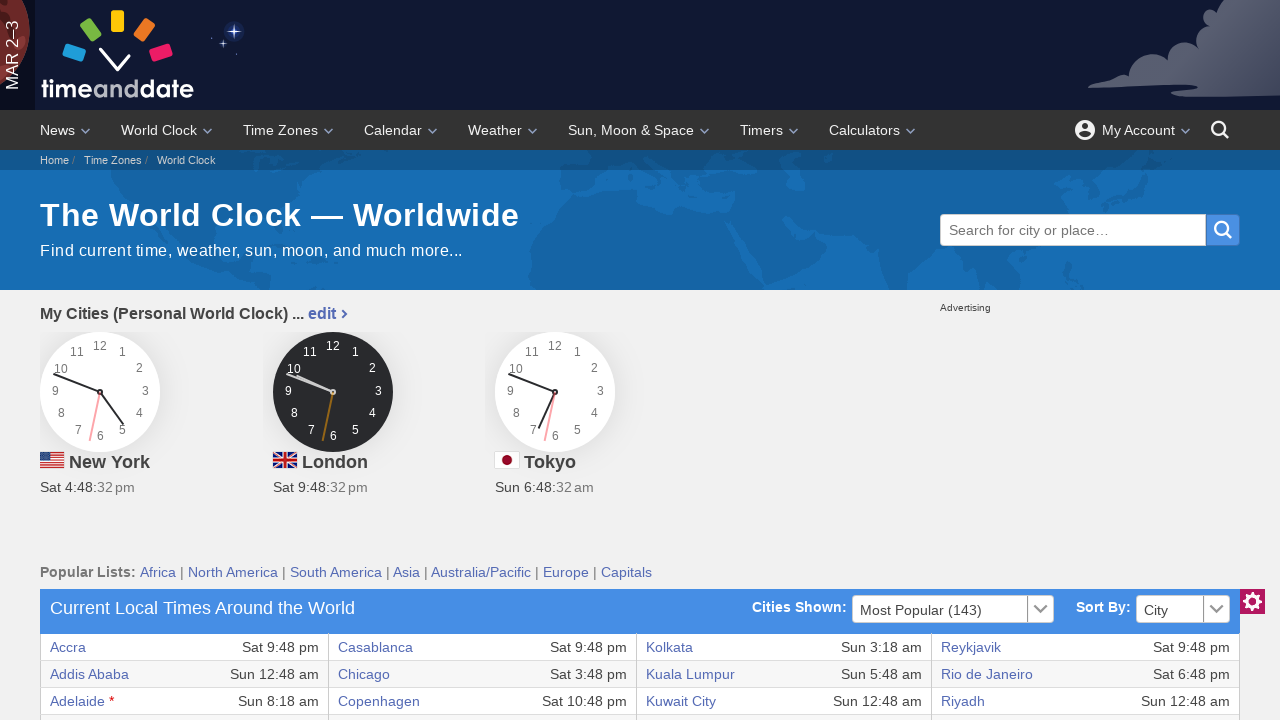